Tests window switching functionality by clicking a button to open a new window, switching to it, filling out a registration form with personal details, and verifying successful registration.

Starting URL: https://www.hyrtutorials.com/p/window-handles-practice.html

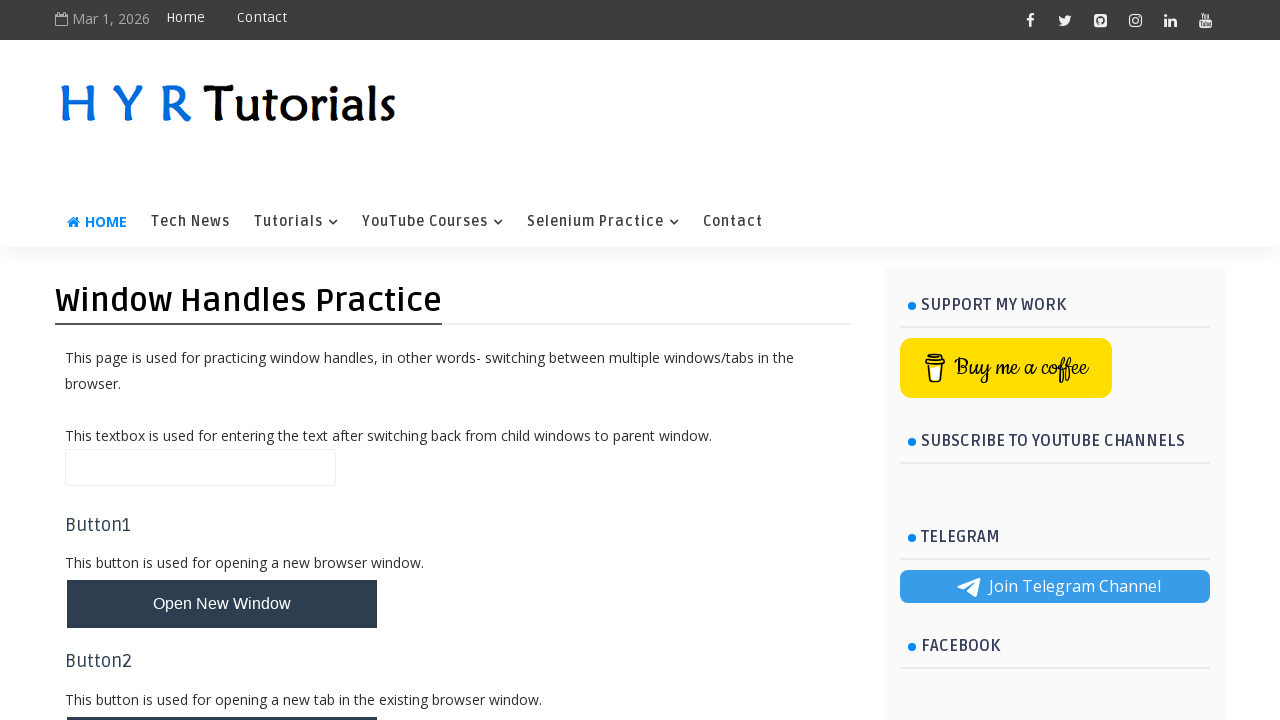

Clicked button to open new window at (222, 604) on #newWindowBtn
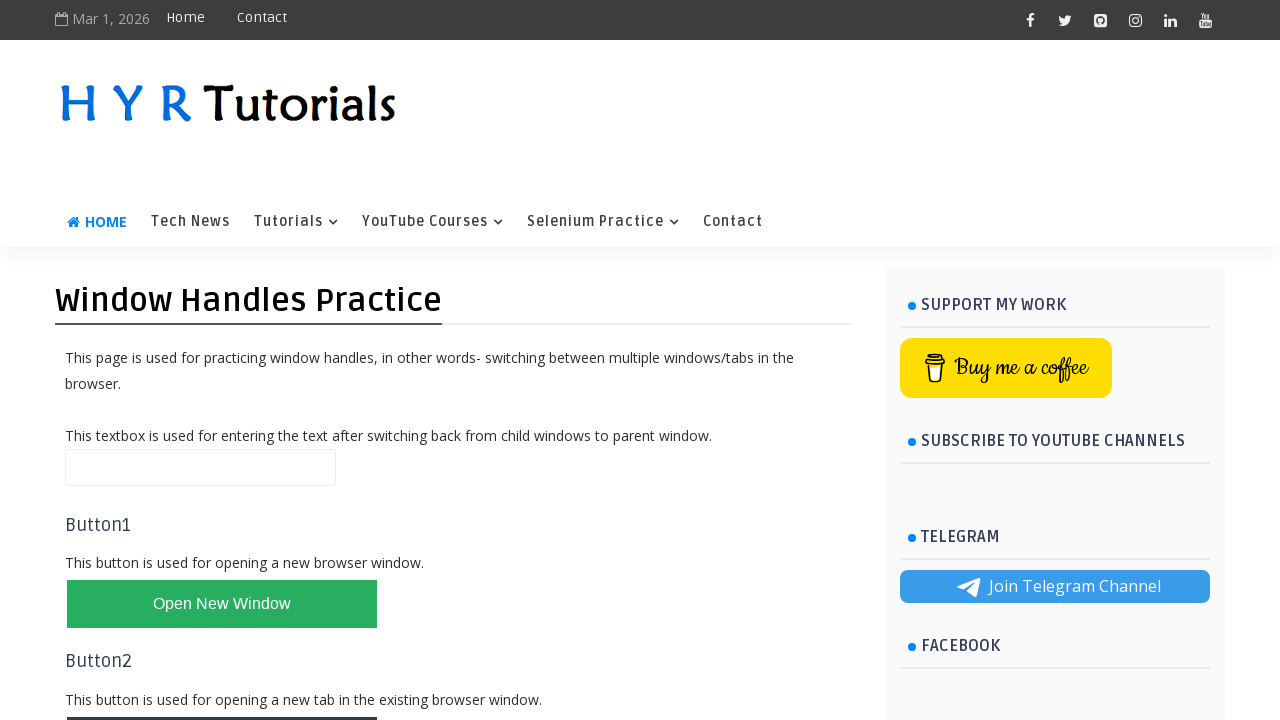

Captured new window/page object
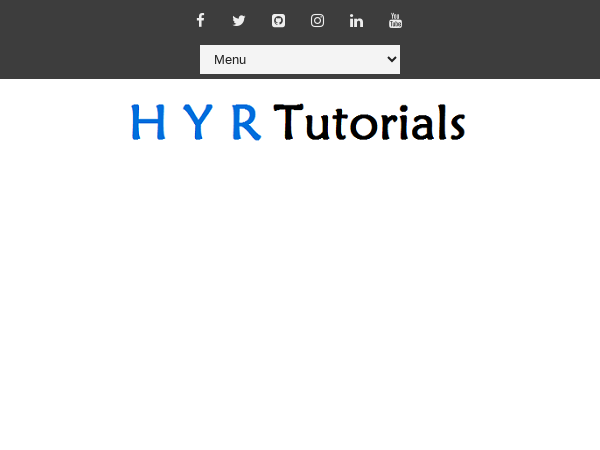

New window loaded completely
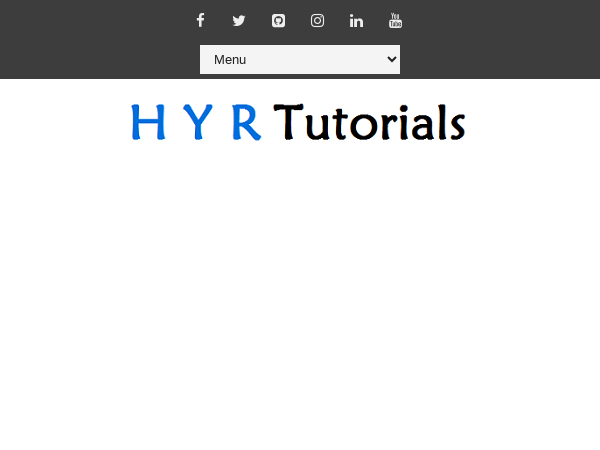

Filled first name field with 'Marcus' on #firstName
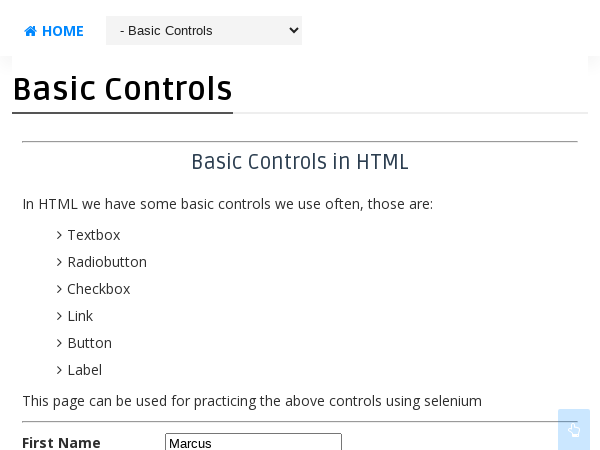

Filled last name field with 'Thompson' on #lastName
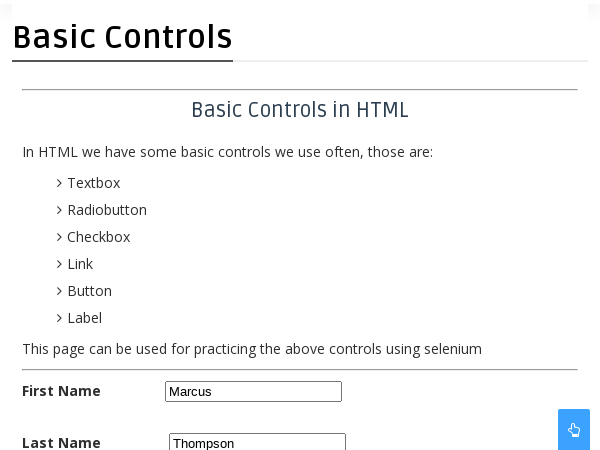

Selected female radio button at (242, 225) on #femalerb
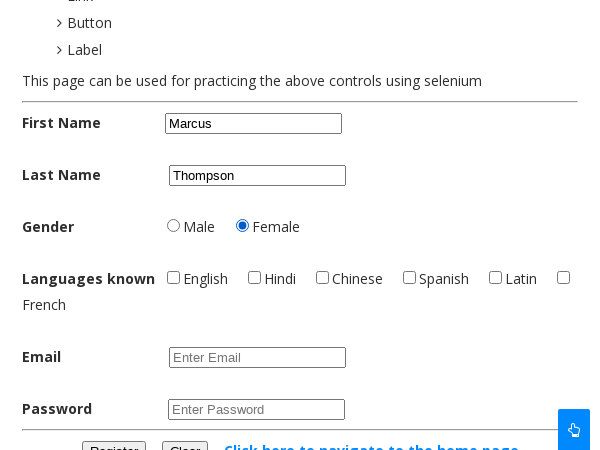

Checked English language checkbox at (174, 277) on #englishchbx
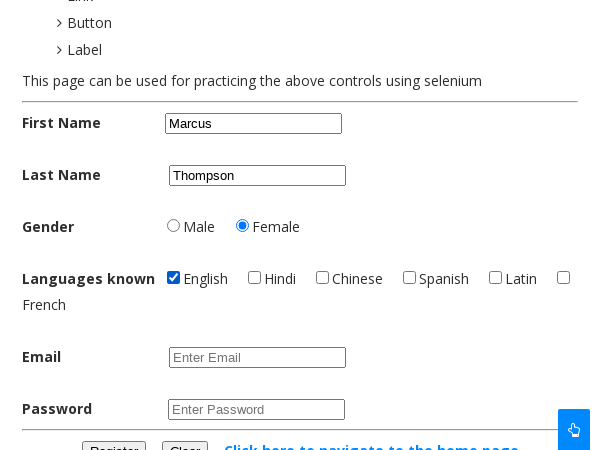

Filled email field with 'marcus.thompson@example.com' on #email
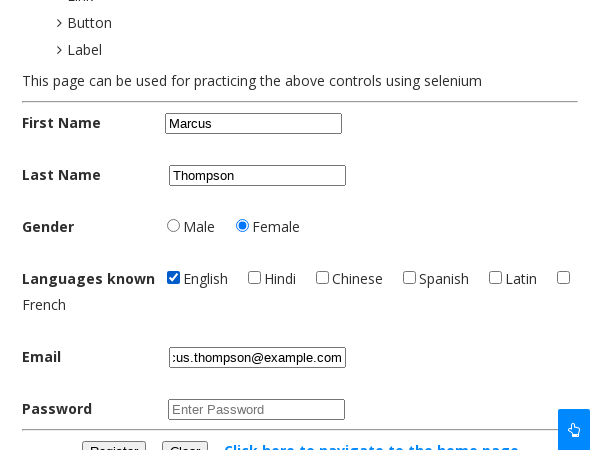

Filled password field with 'SecurePass456' on #password
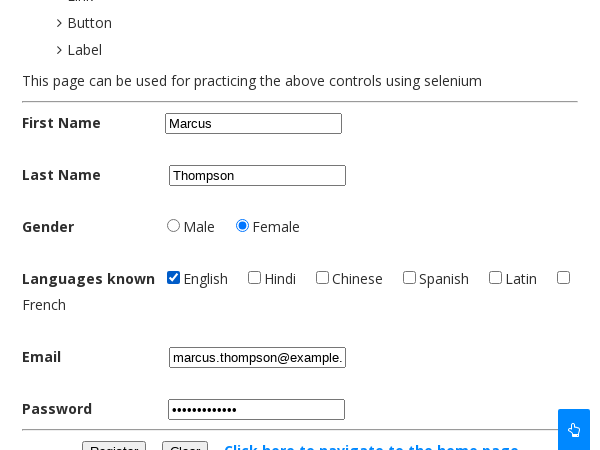

Clicked register button to submit form at (114, 440) on #registerbtn
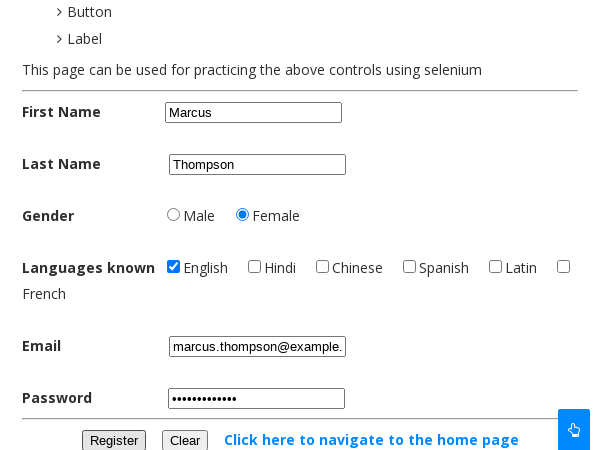

Success message element appeared on page
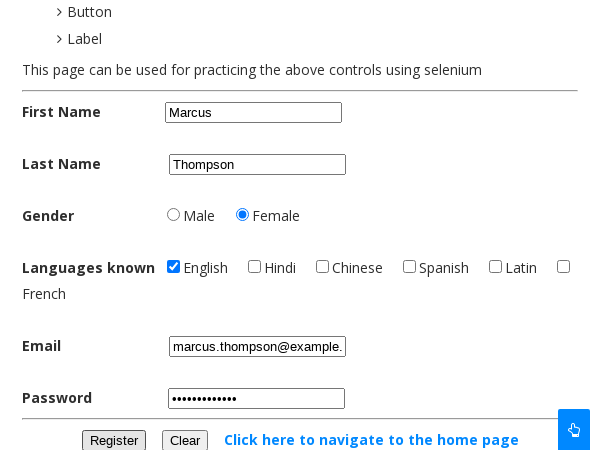

Success message element became visible
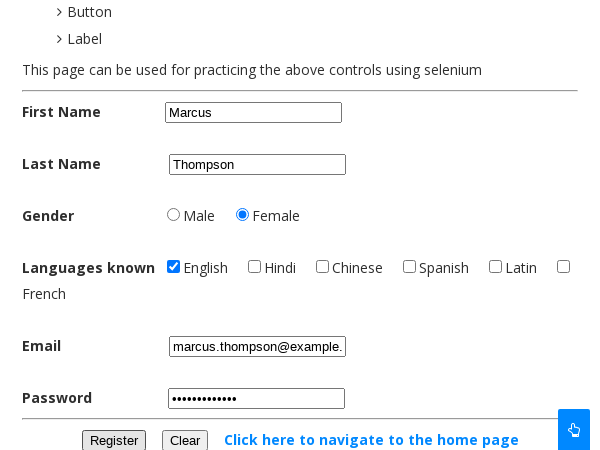

Closed the child window after successful registration
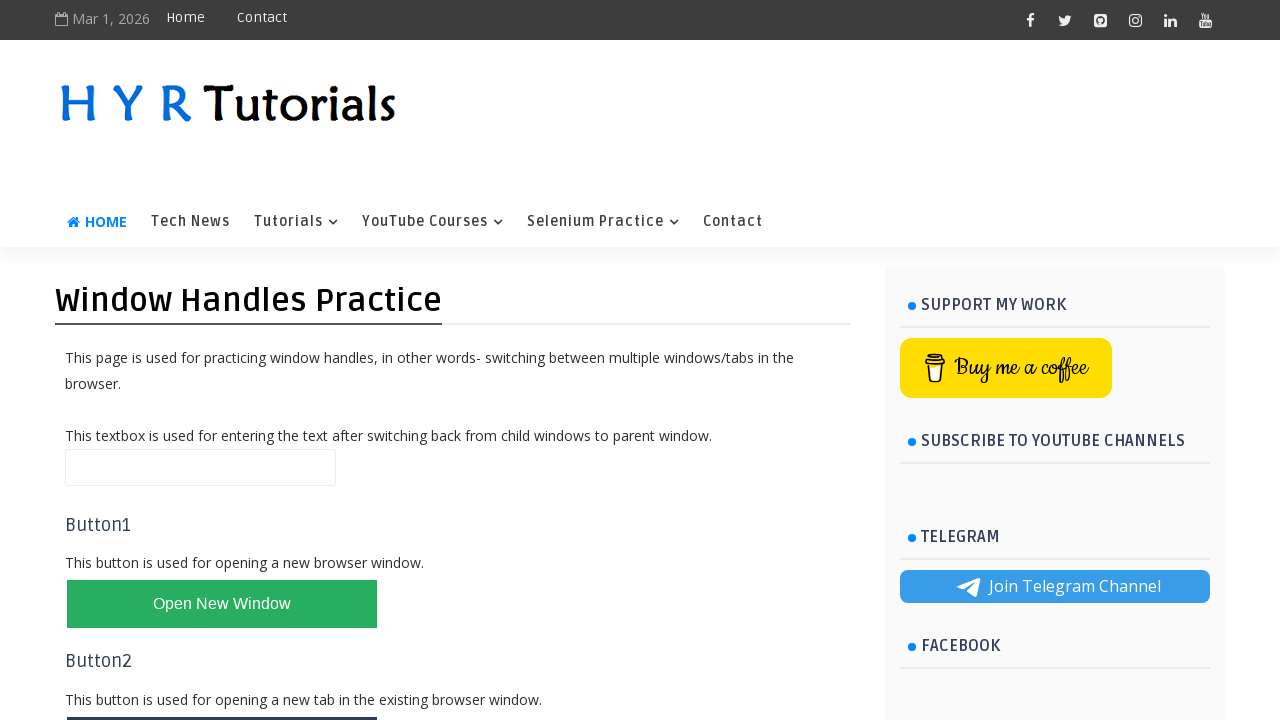

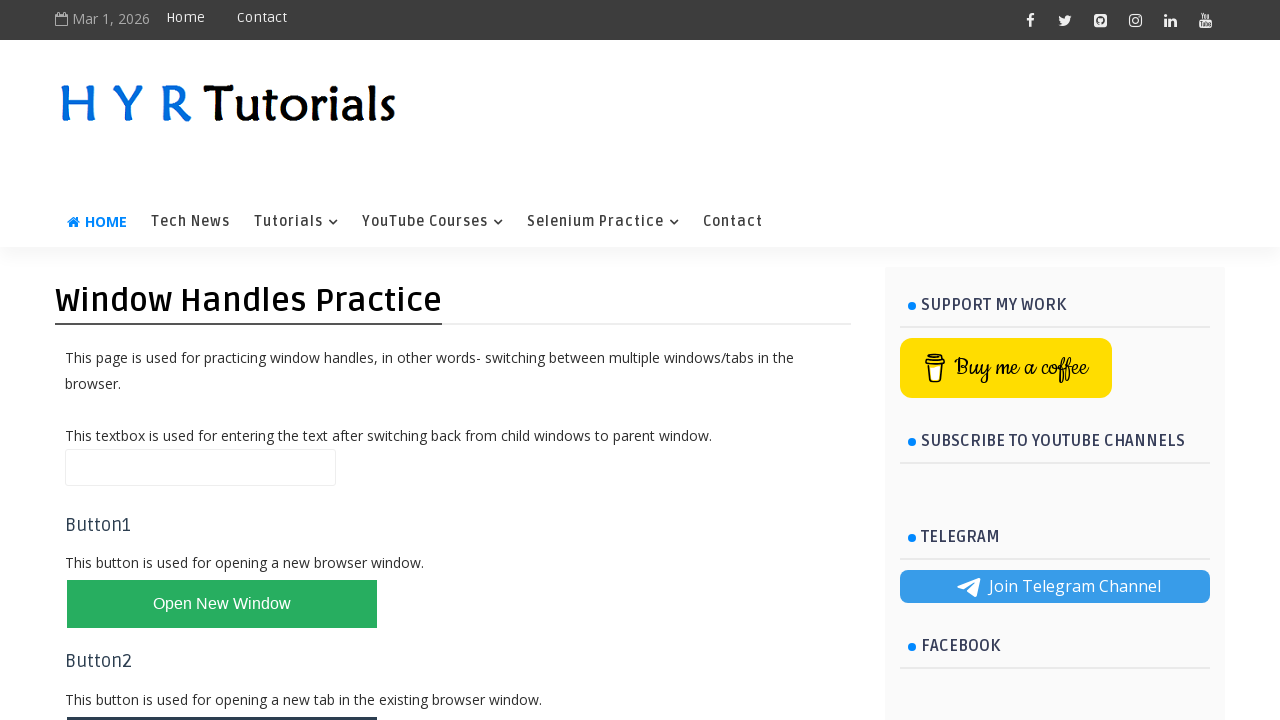